Tests context click (right-click) and double-click user gestures on dropdown menu elements, verifying that the corresponding context menus are displayed after each action.

Starting URL: https://bonigarcia.dev/selenium-webdriver-java/dropdown-menu.html

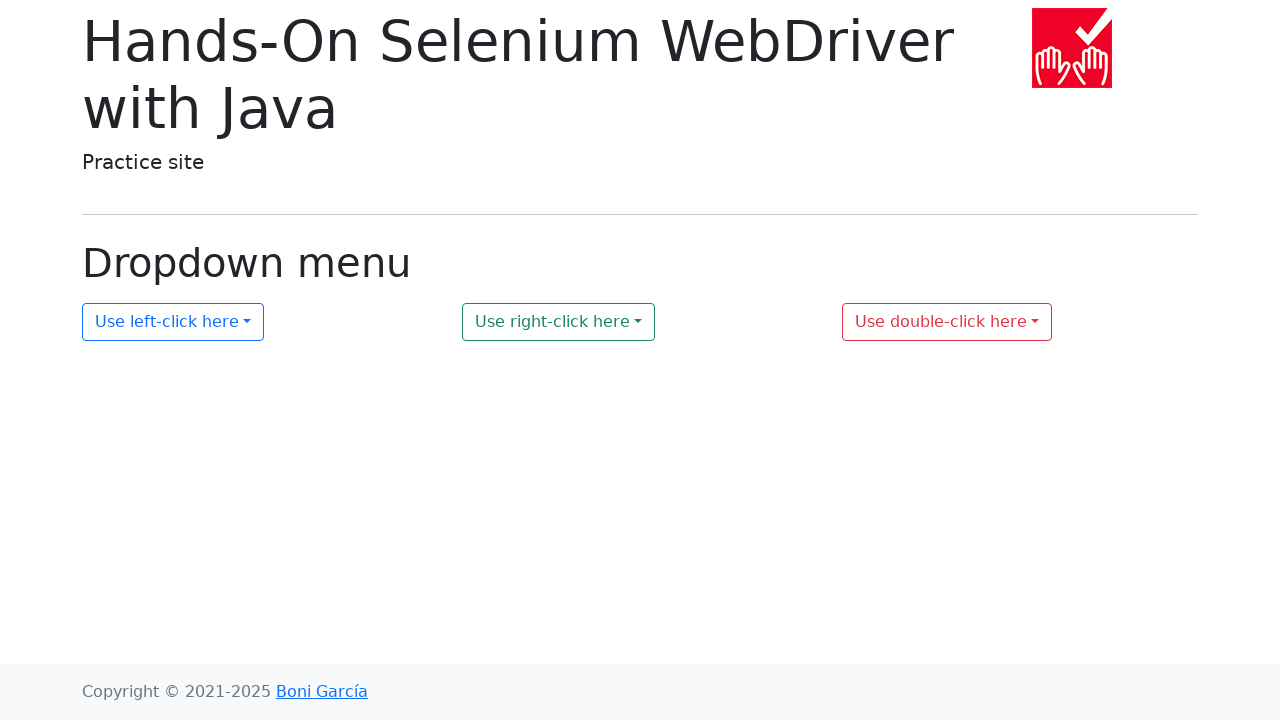

Right-clicked on dropdown 2 element at (559, 322) on #my-dropdown-2
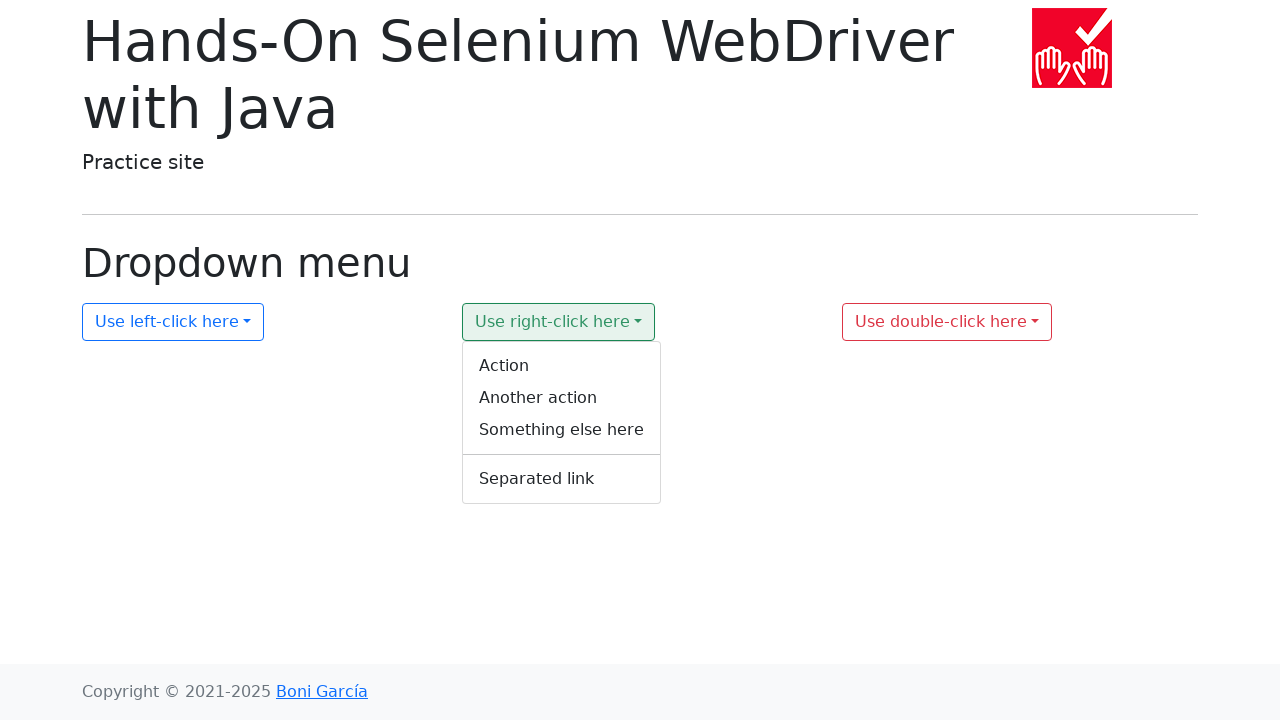

Context menu 2 became visible
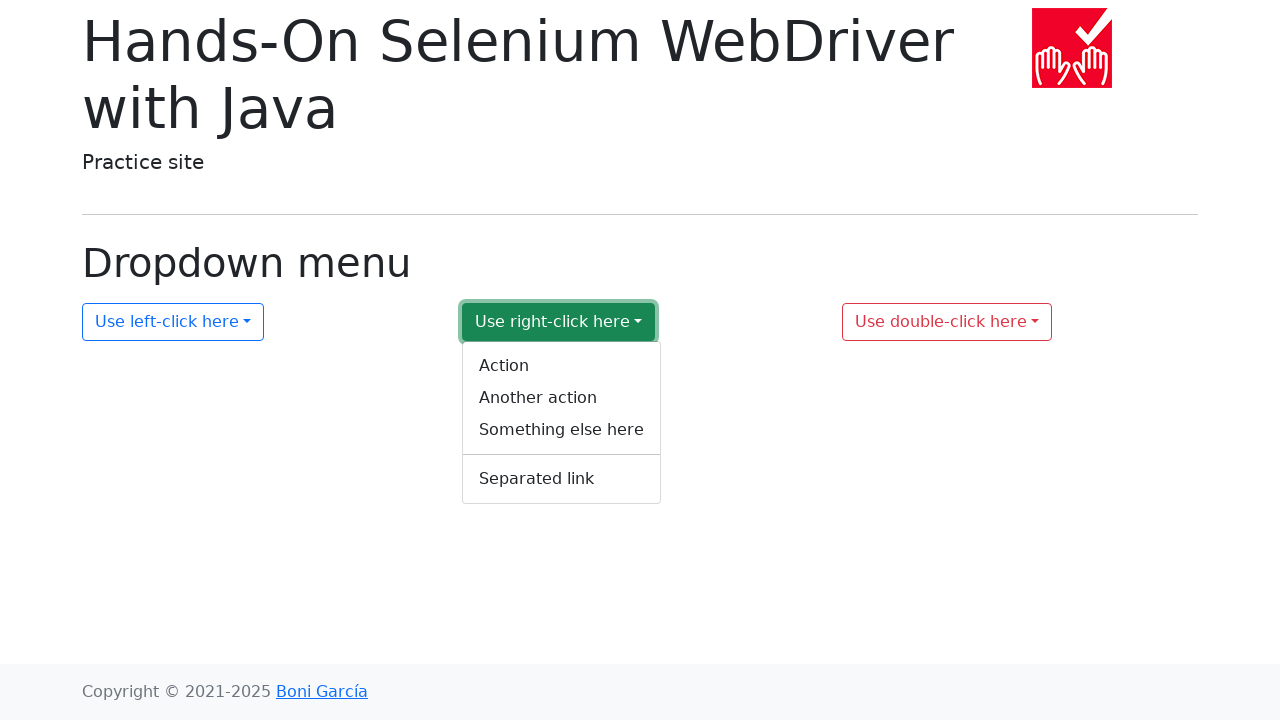

Double-clicked on dropdown 3 element at (947, 322) on #my-dropdown-3
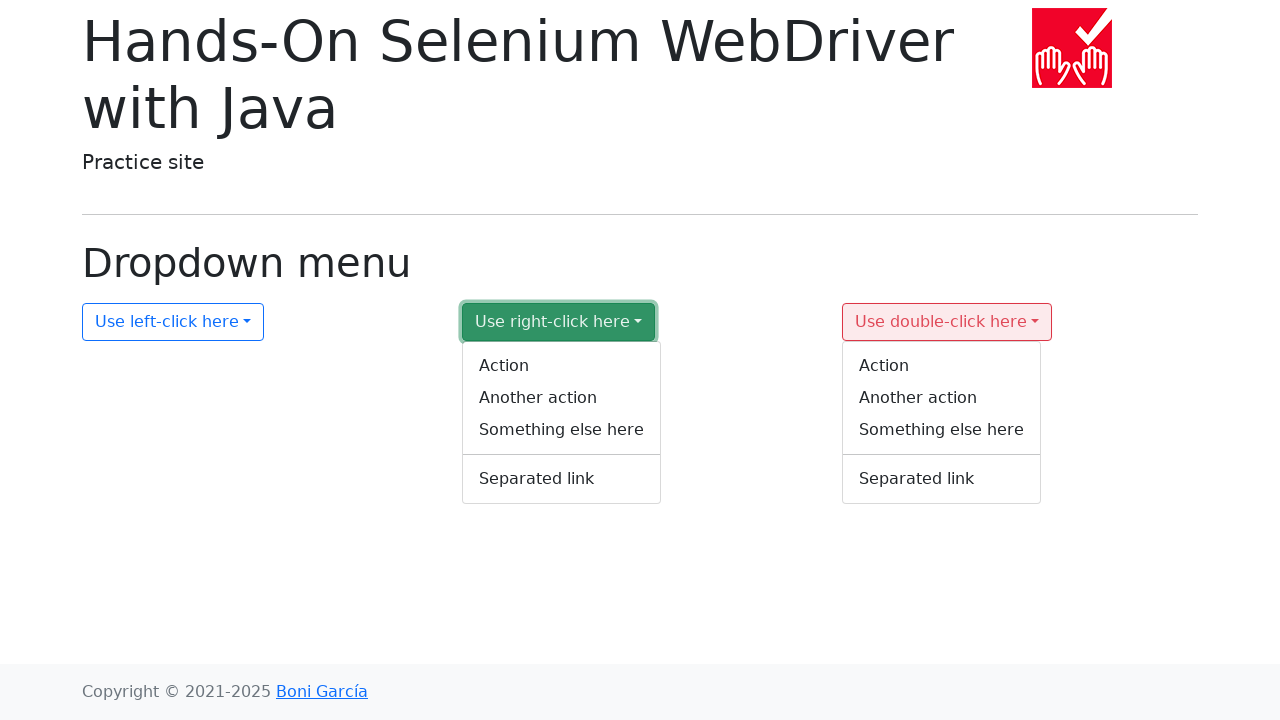

Context menu 3 became visible
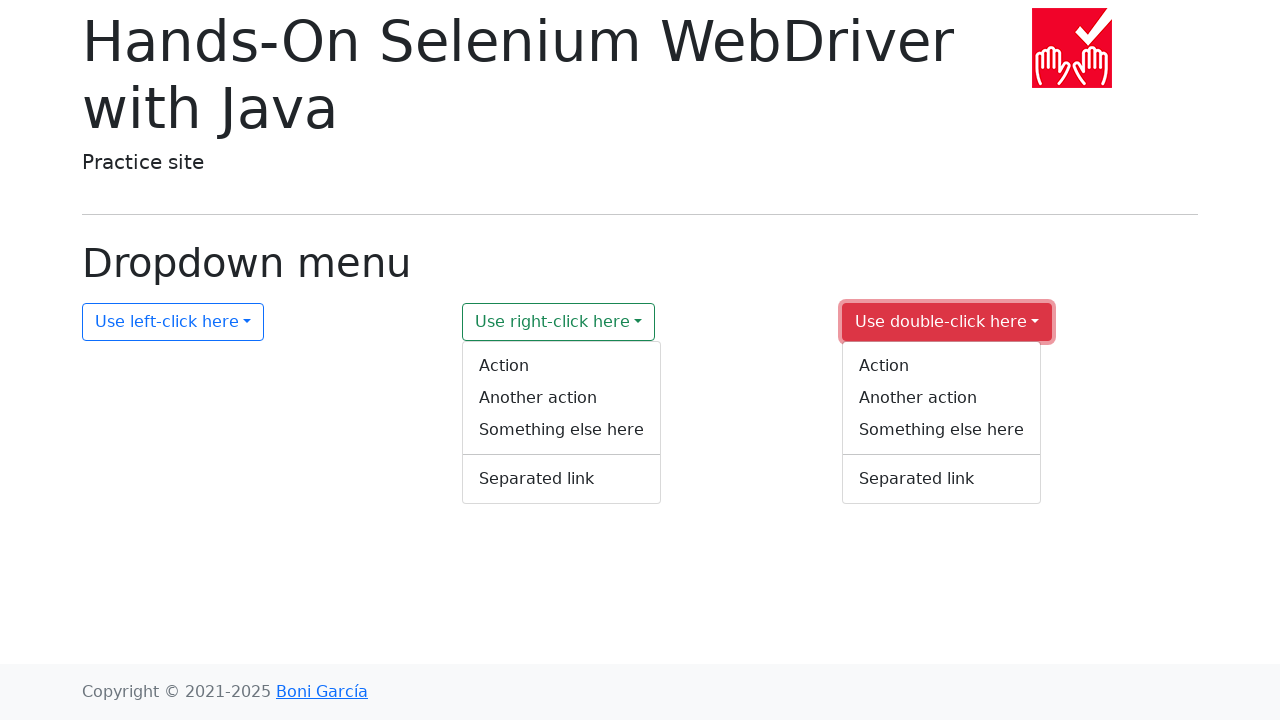

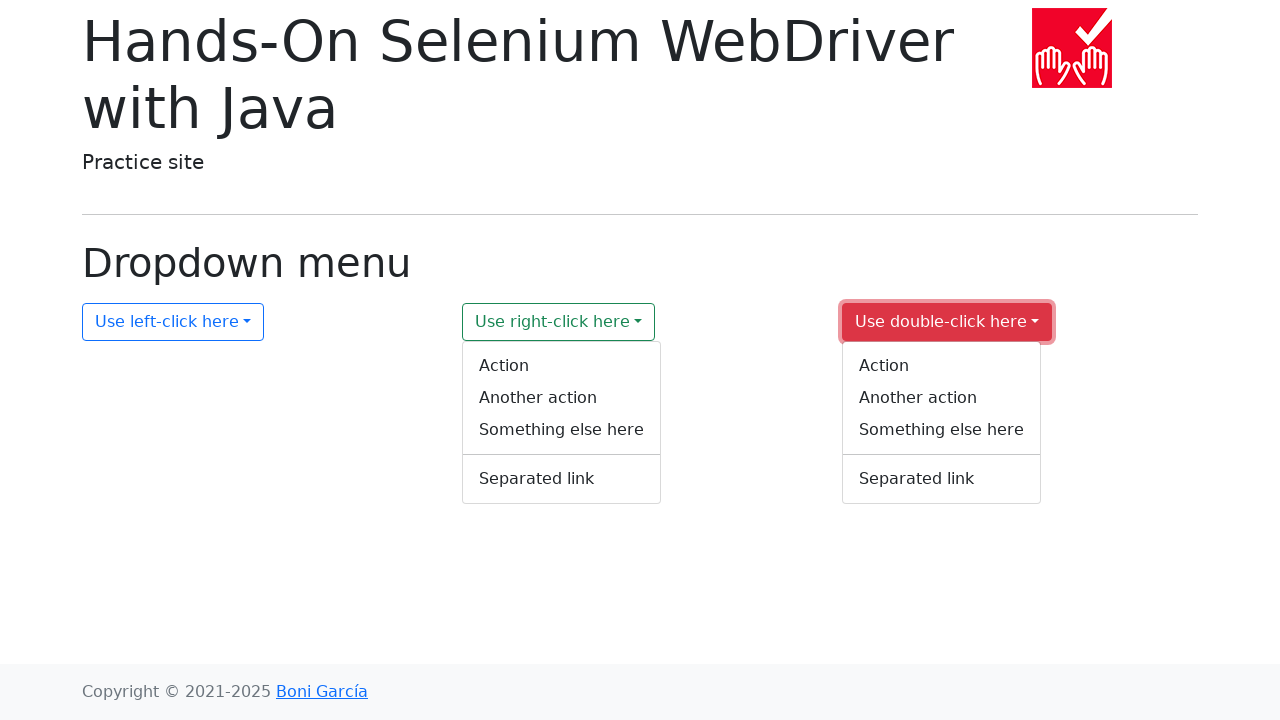